Tests drag and drop functionality by dragging an element onto a droppable target on the jQuery UI demo page

Starting URL: https://jqueryui.com/resources/demos/droppable/default.html

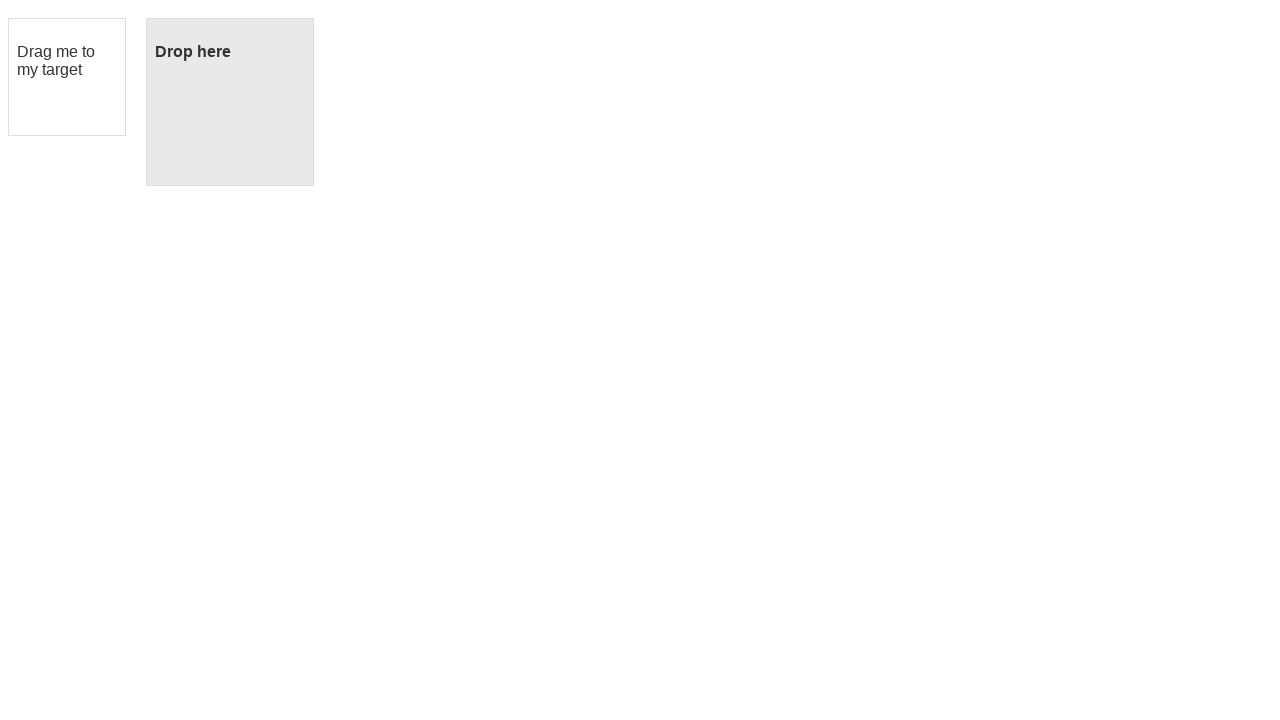

Located the draggable element
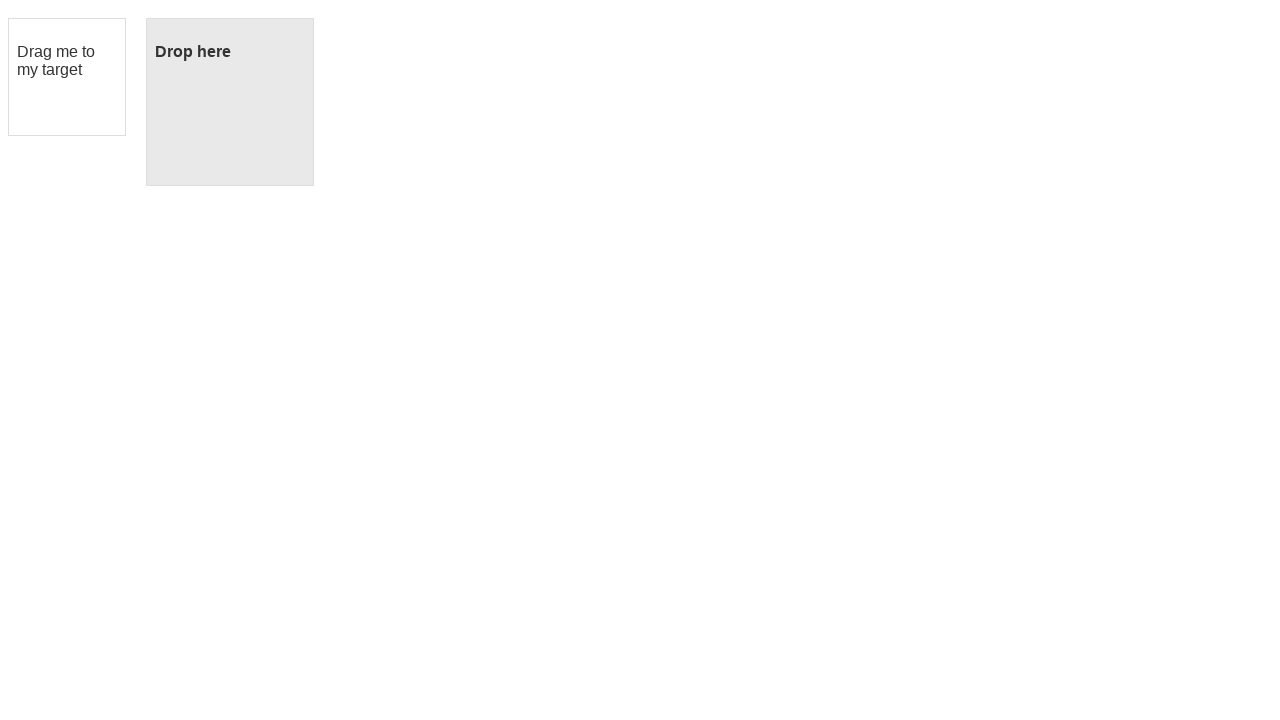

Located the droppable target element
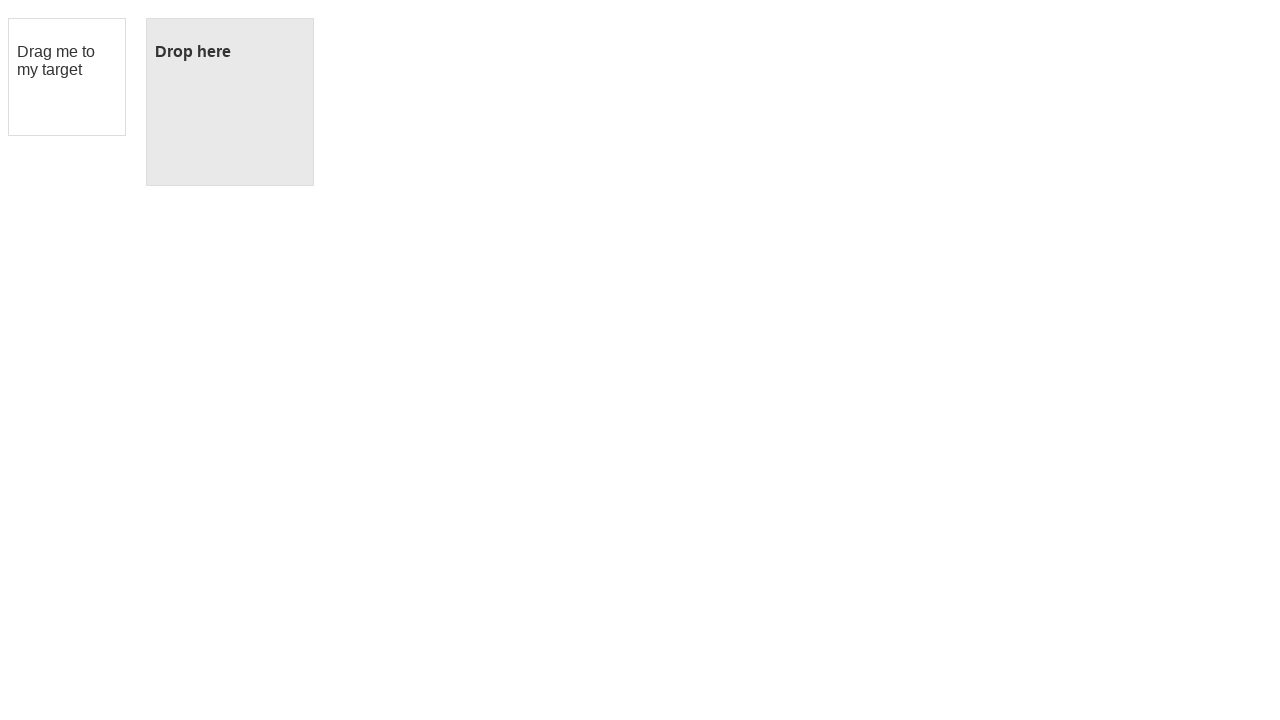

Dragged the draggable element onto the droppable target at (230, 102)
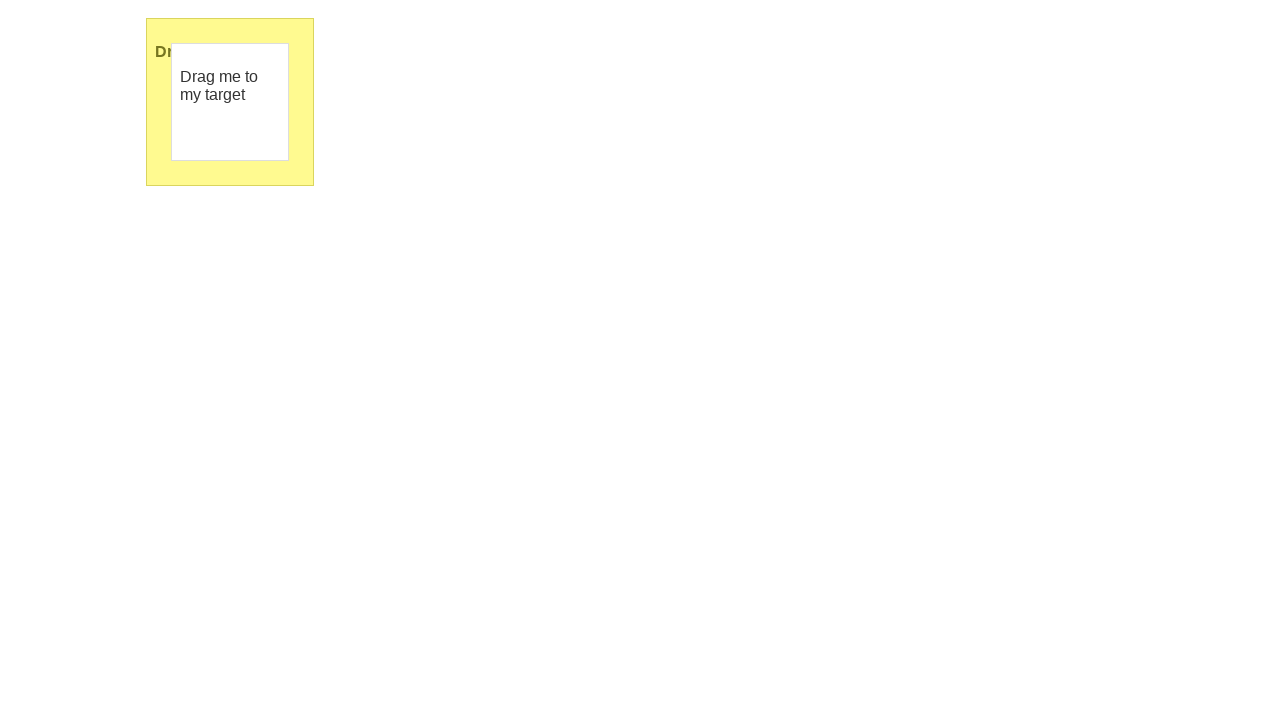

Verified that the drop was successful - droppable element now displays 'Dropped!' text
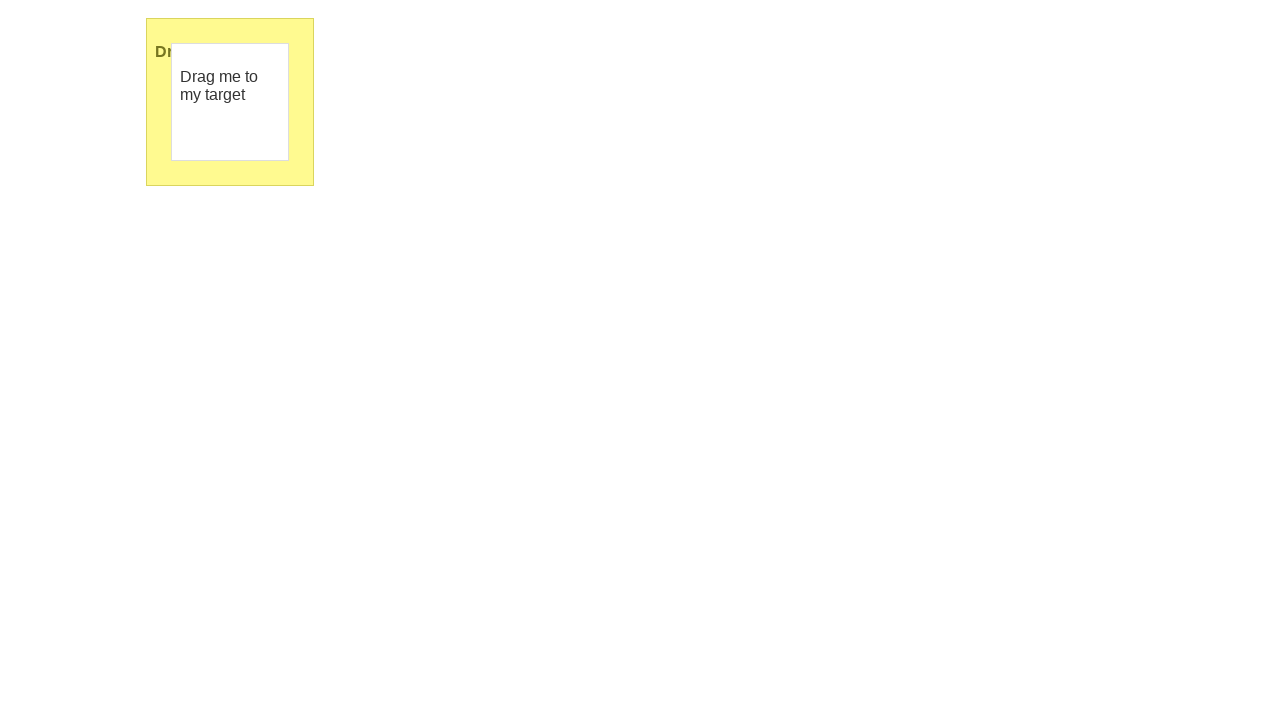

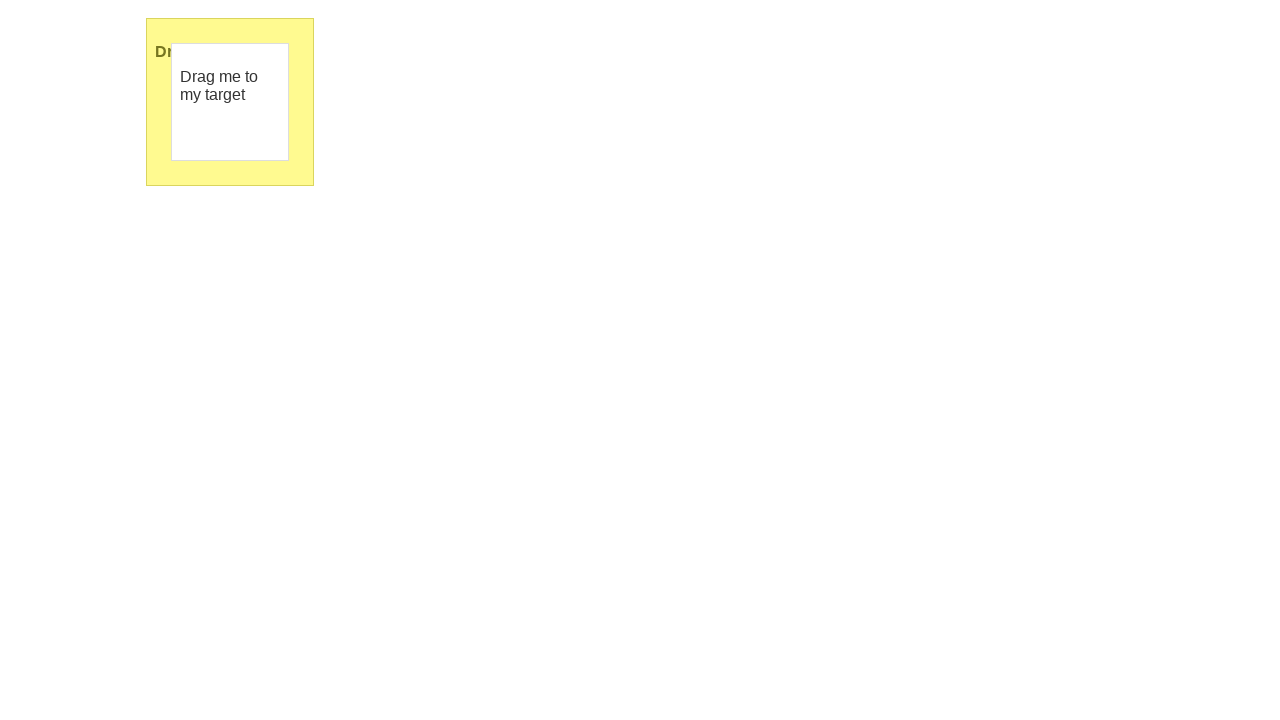